Tests various form elements on a flight booking page including dropdowns, passenger selection, origin/destination selection, autocomplete, and checkboxes

Starting URL: https://rahulshettyacademy.com/dropdownsPractise/

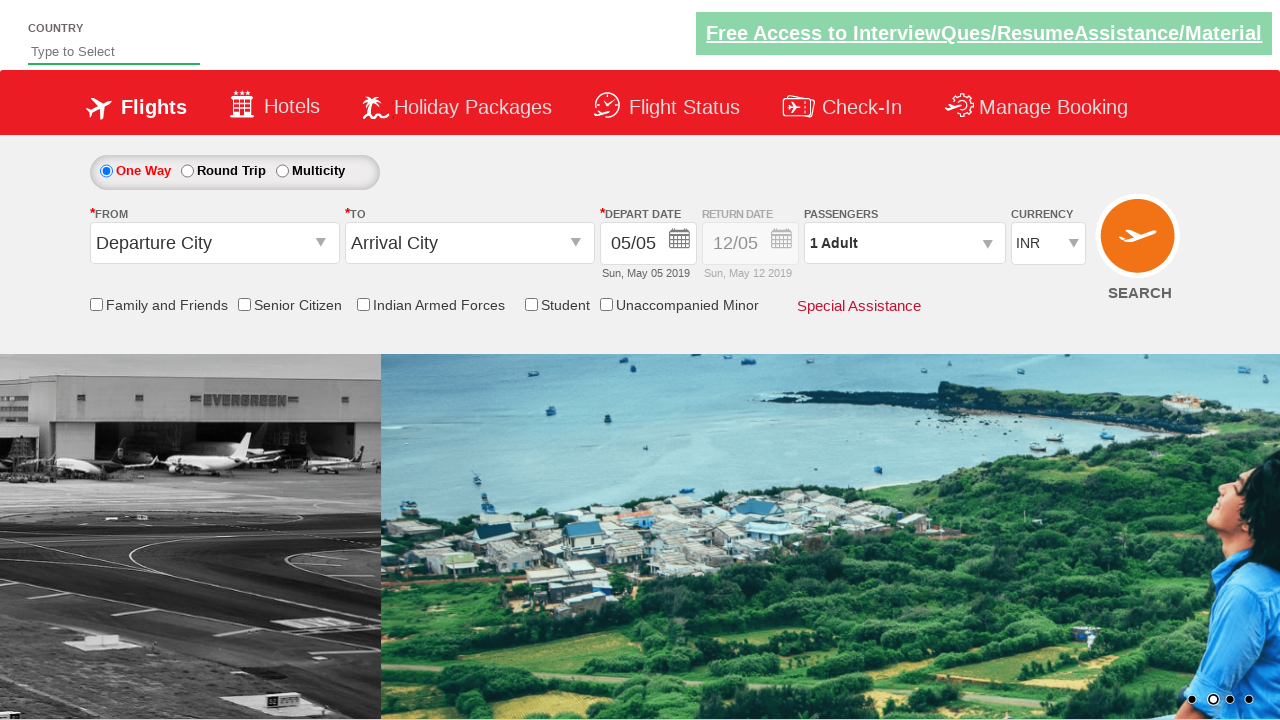

Clicked currency dropdown to open it at (1048, 244) on #ctl00_mainContent_DropDownListCurrency
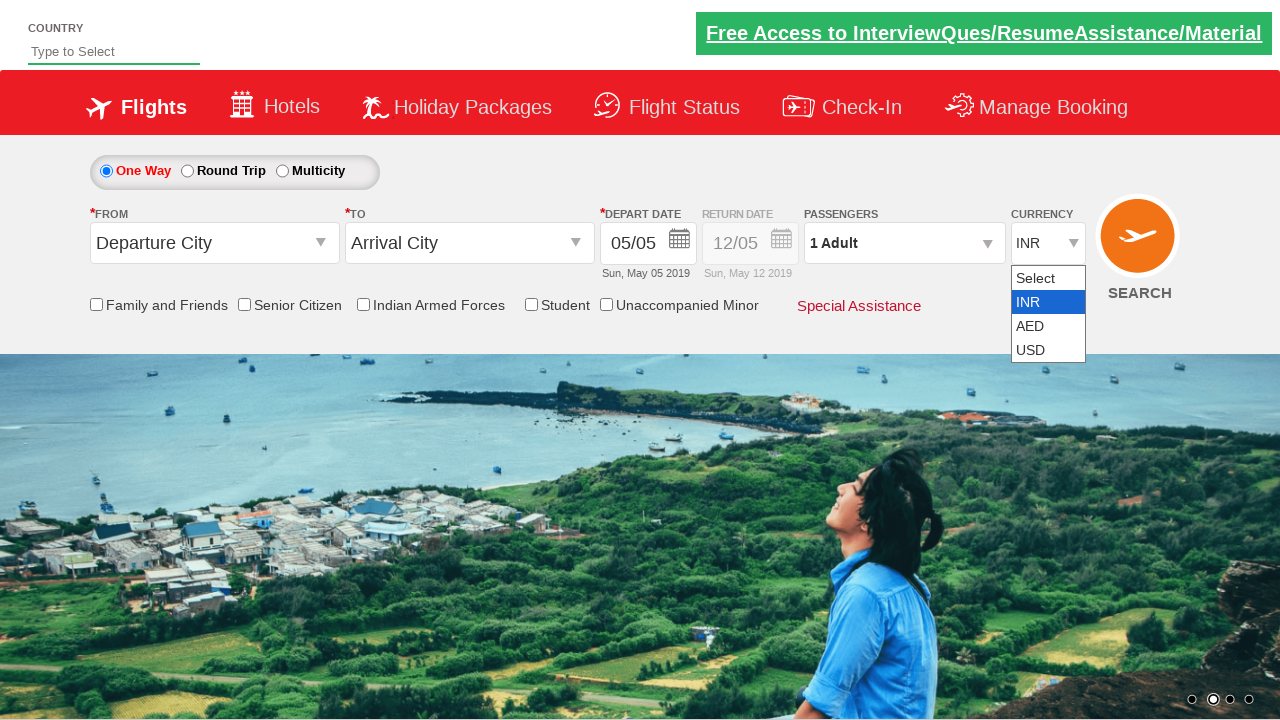

Selected currency option by index 1 on #ctl00_mainContent_DropDownListCurrency
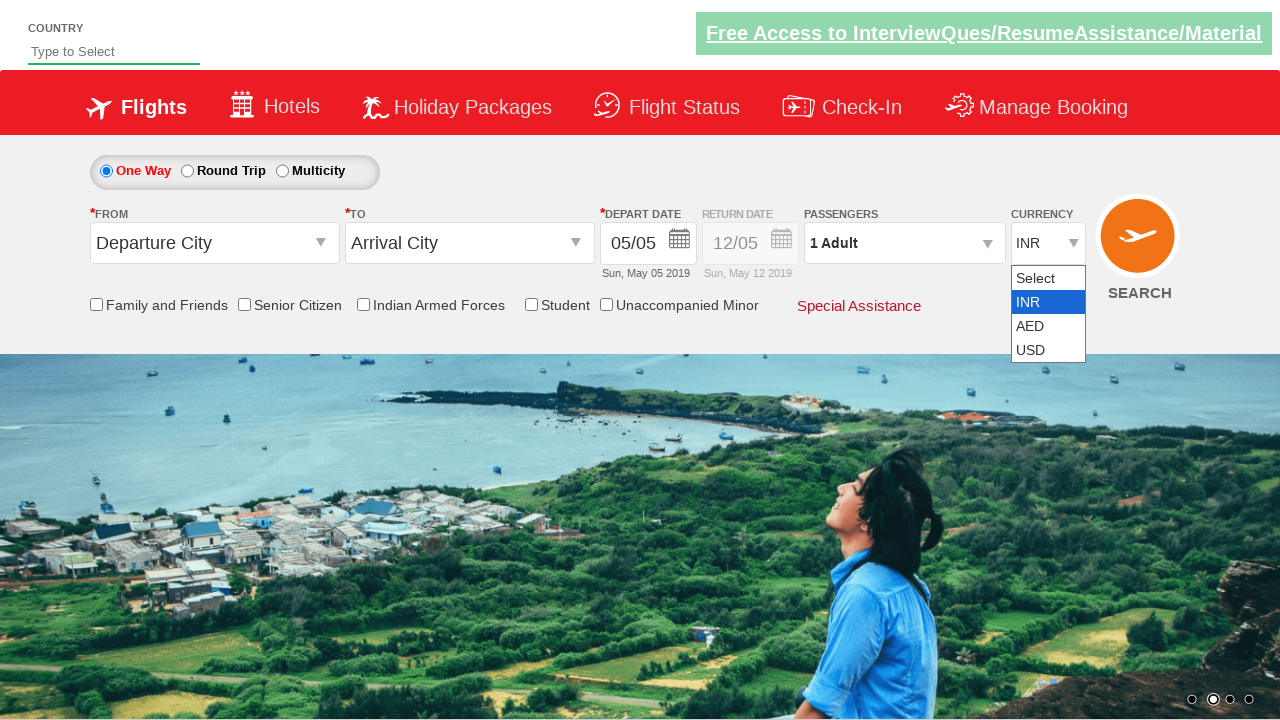

Selected AED currency by label on #ctl00_mainContent_DropDownListCurrency
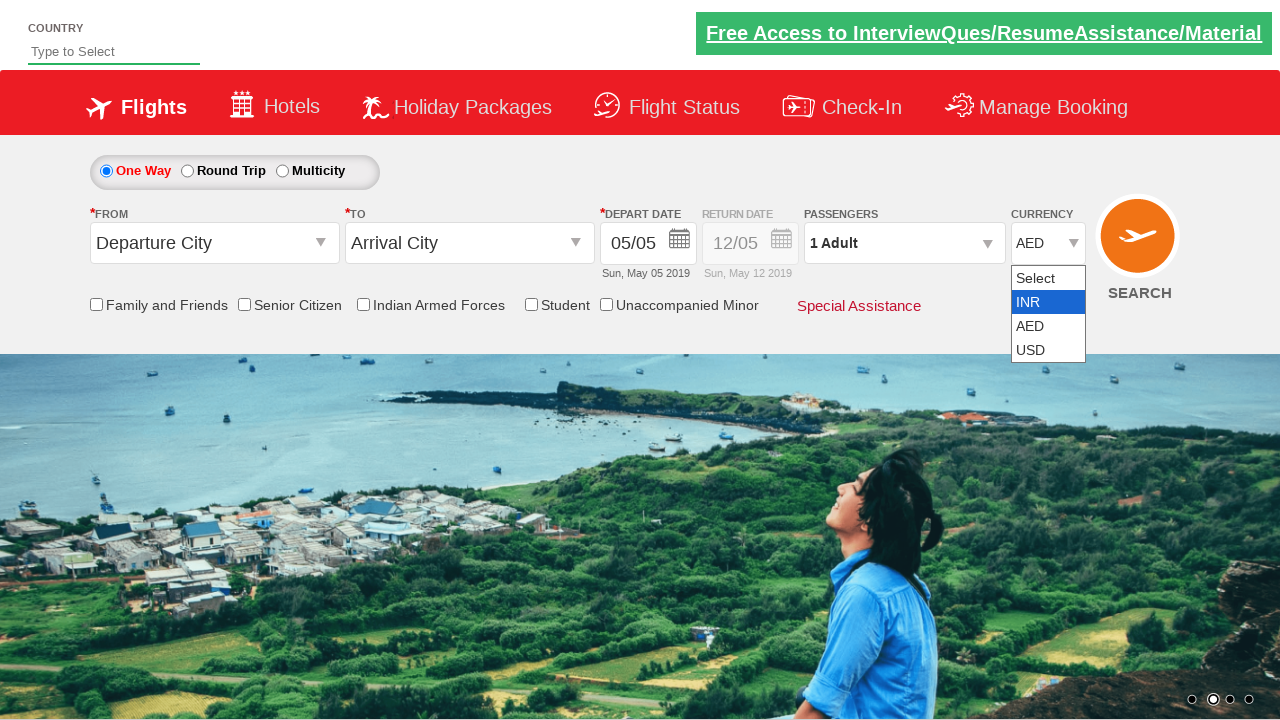

Selected USD currency by value on #ctl00_mainContent_DropDownListCurrency
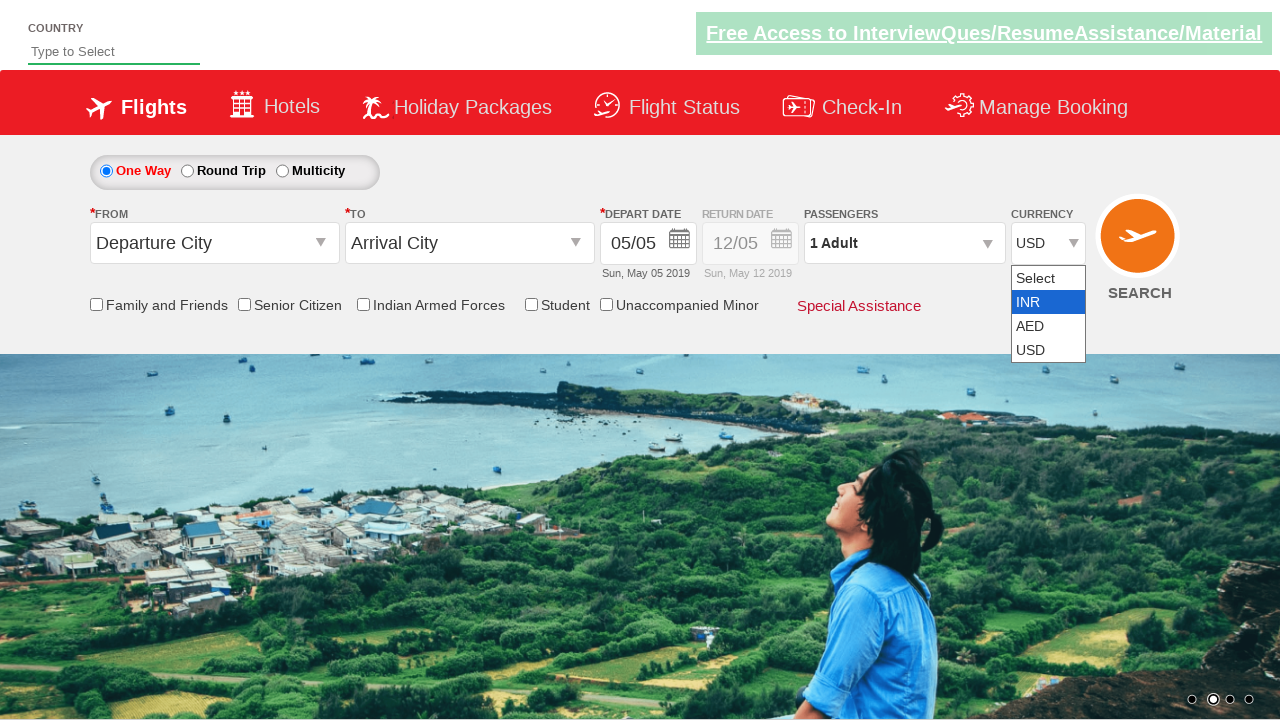

Clicked on passenger info dropdown at (904, 243) on xpath=//*[@id='divpaxinfo']
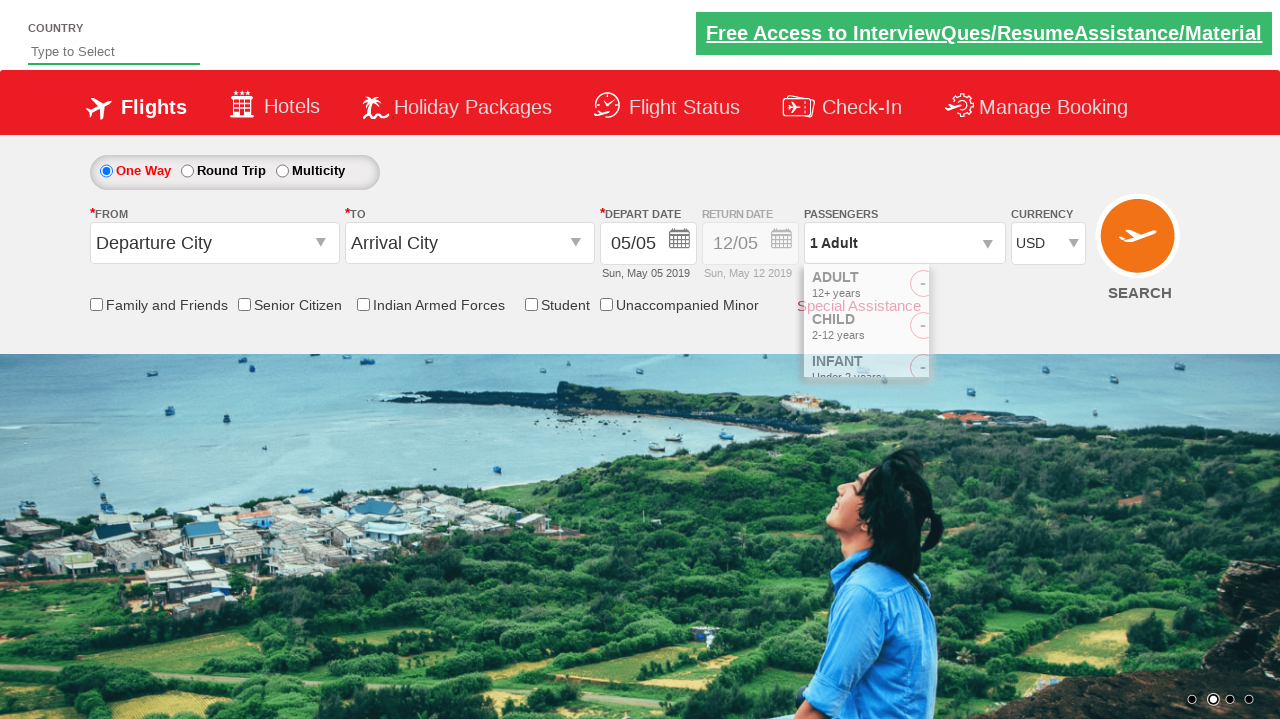

Waited 2 seconds for passenger dropdown to load
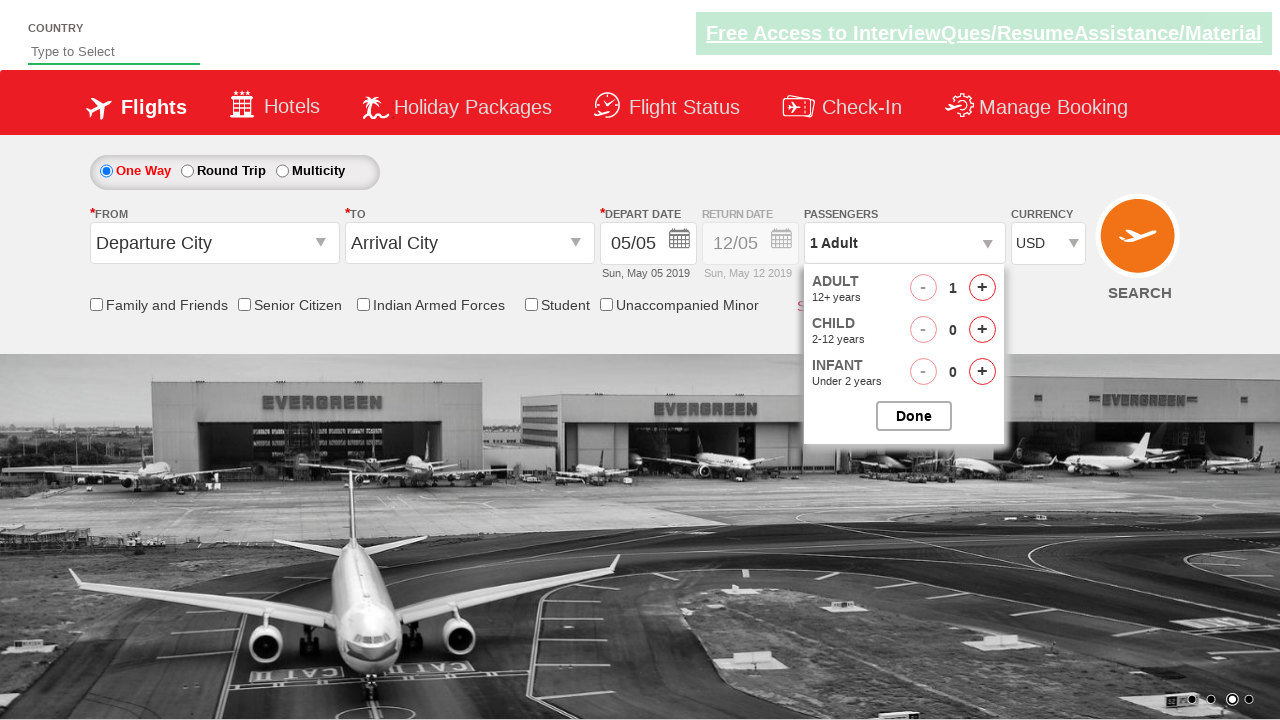

Clicked on origin station dropdown at (214, 243) on #ctl00_mainContent_ddl_originStation1_CTXT
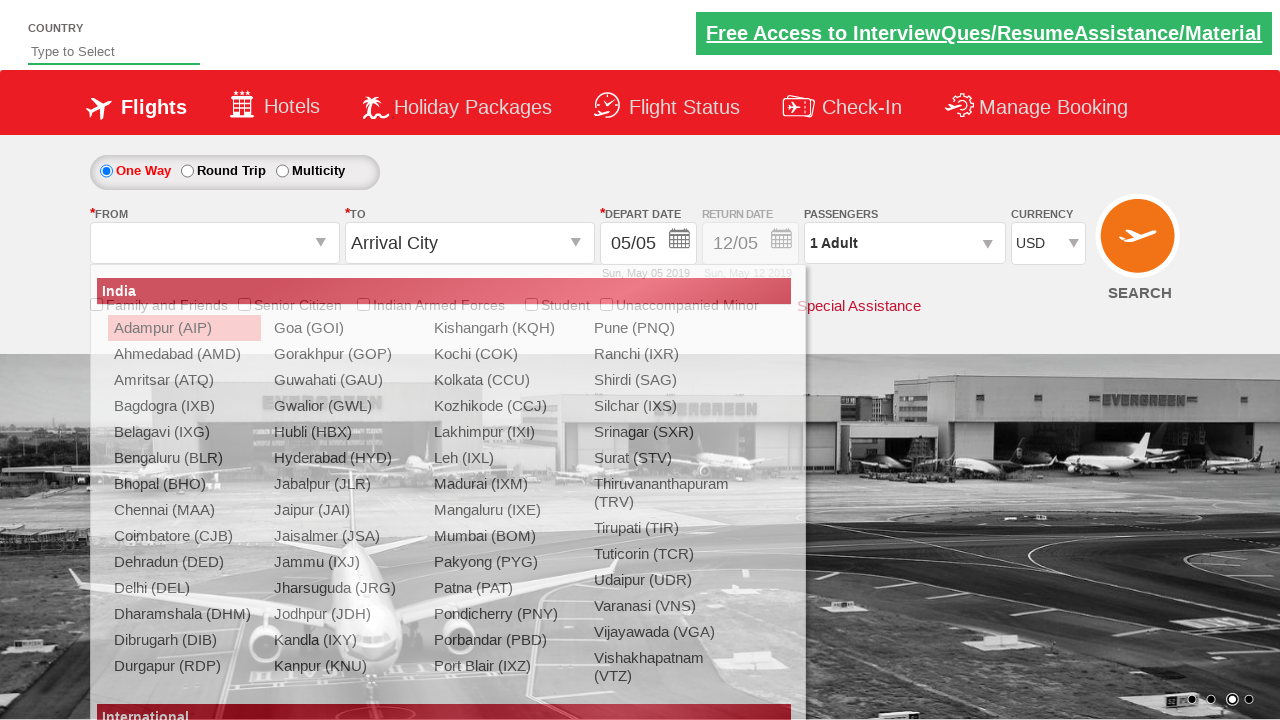

Located all origin station options
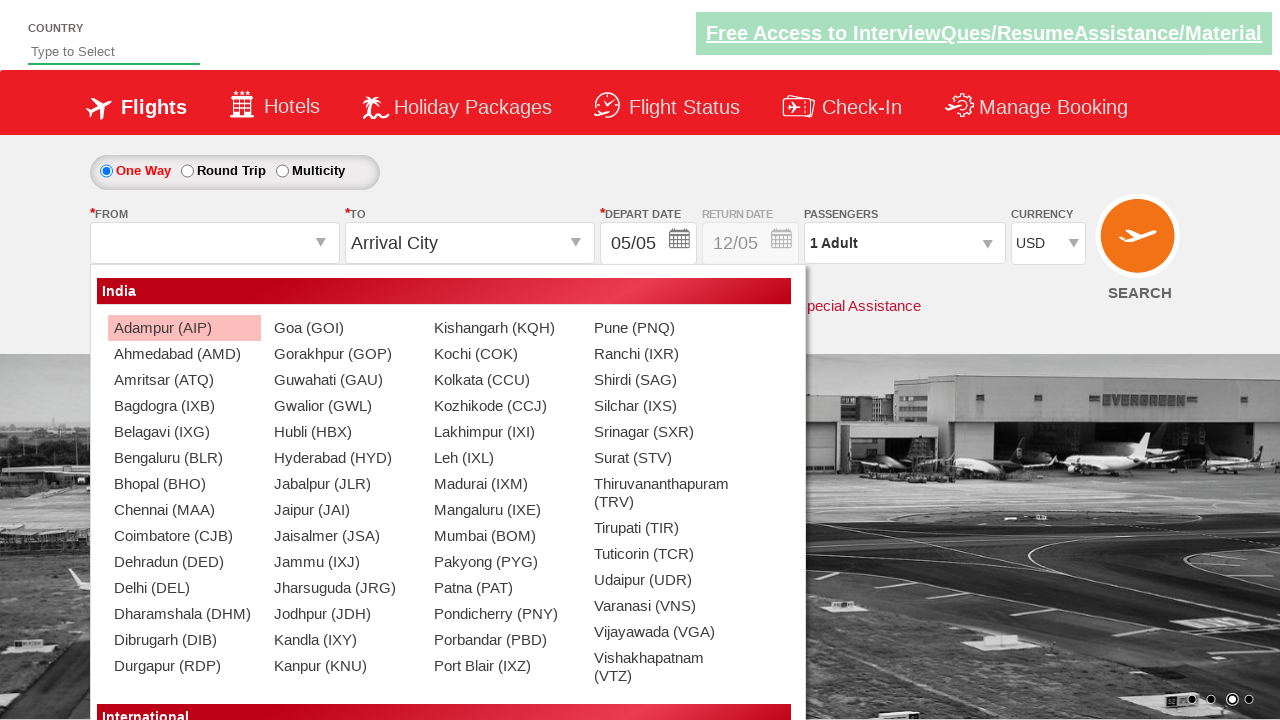

Selected Bengaluru (BLR) as origin station at (184, 458) on xpath=//td[@class='mapbg']//a >> nth=6
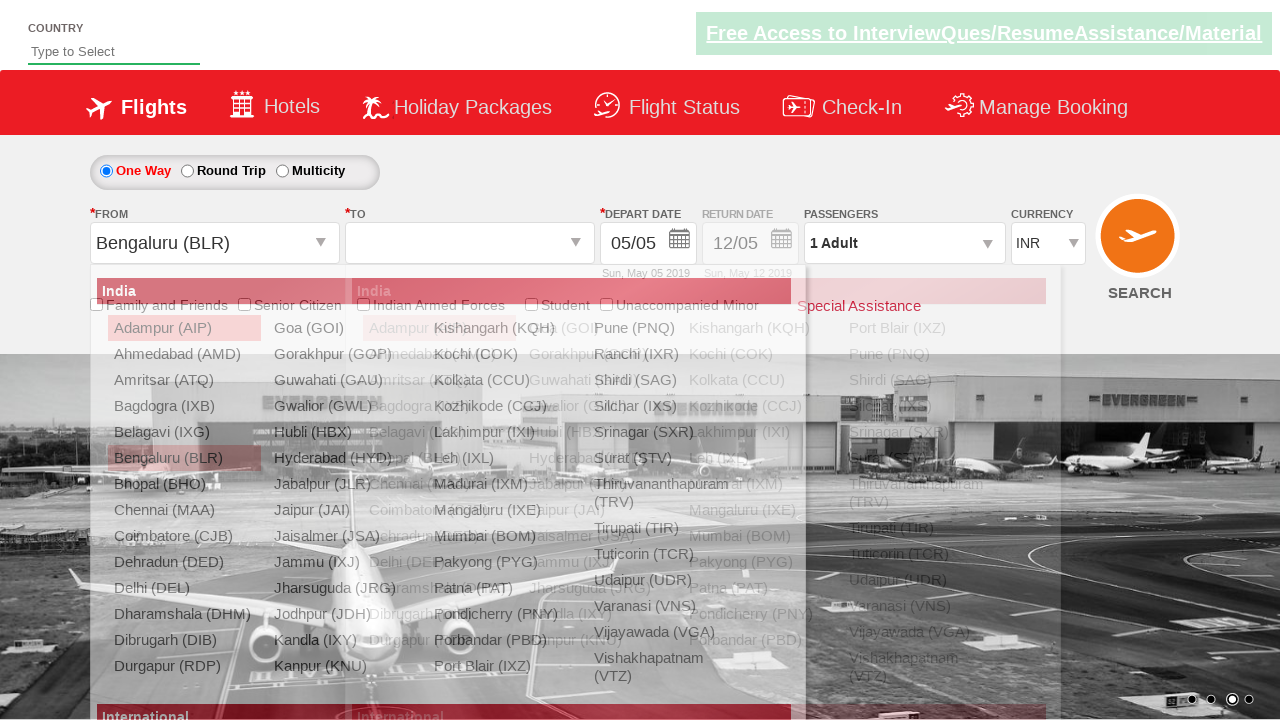

Waited 5 seconds for destination dropdown to load
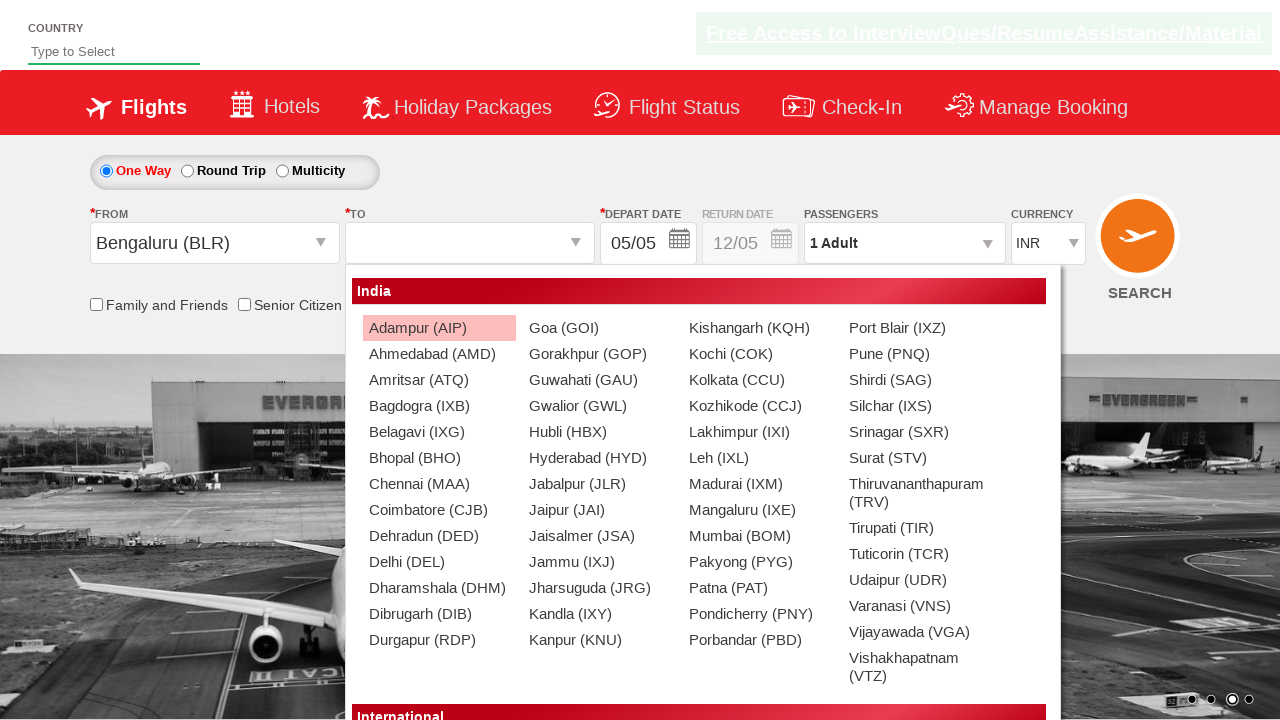

Selected Chennai (MAA) as destination station at (439, 484) on xpath=//div[@id='ctl00_mainContent_ddl_destinationStation1_CTNR']//a[@value='MAA
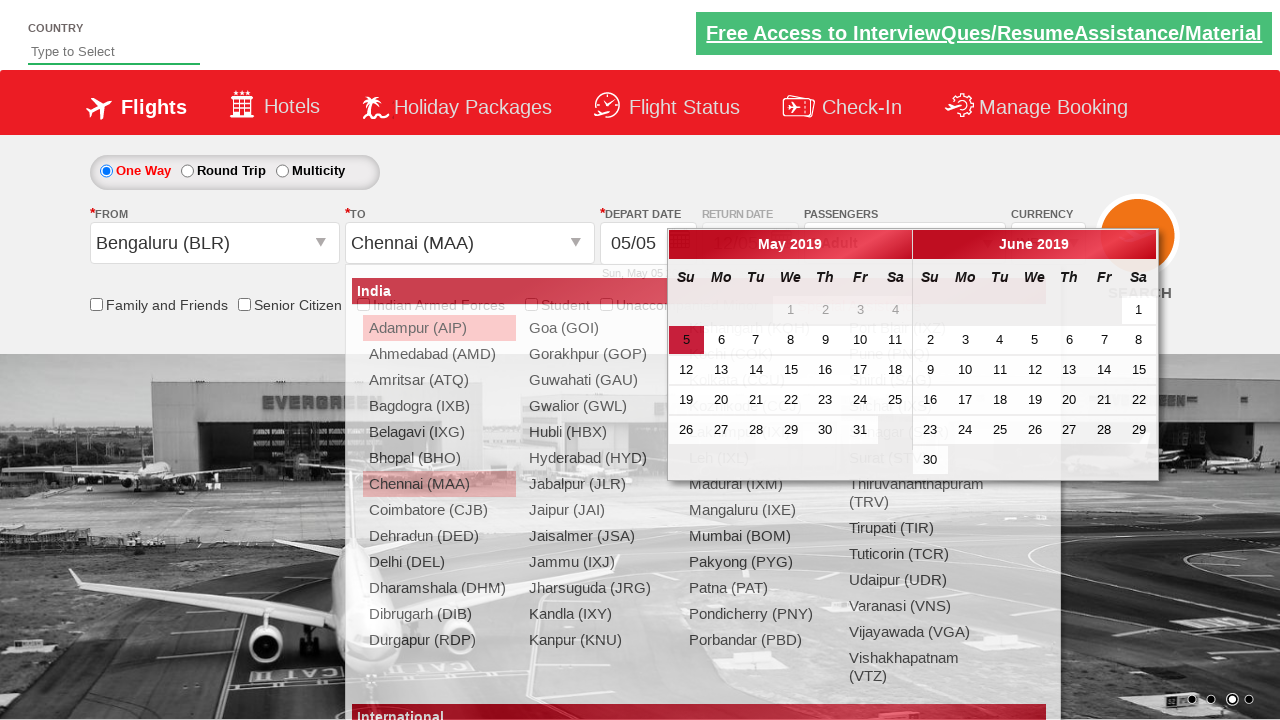

Filled autosuggest field with 'ho' on #autosuggest
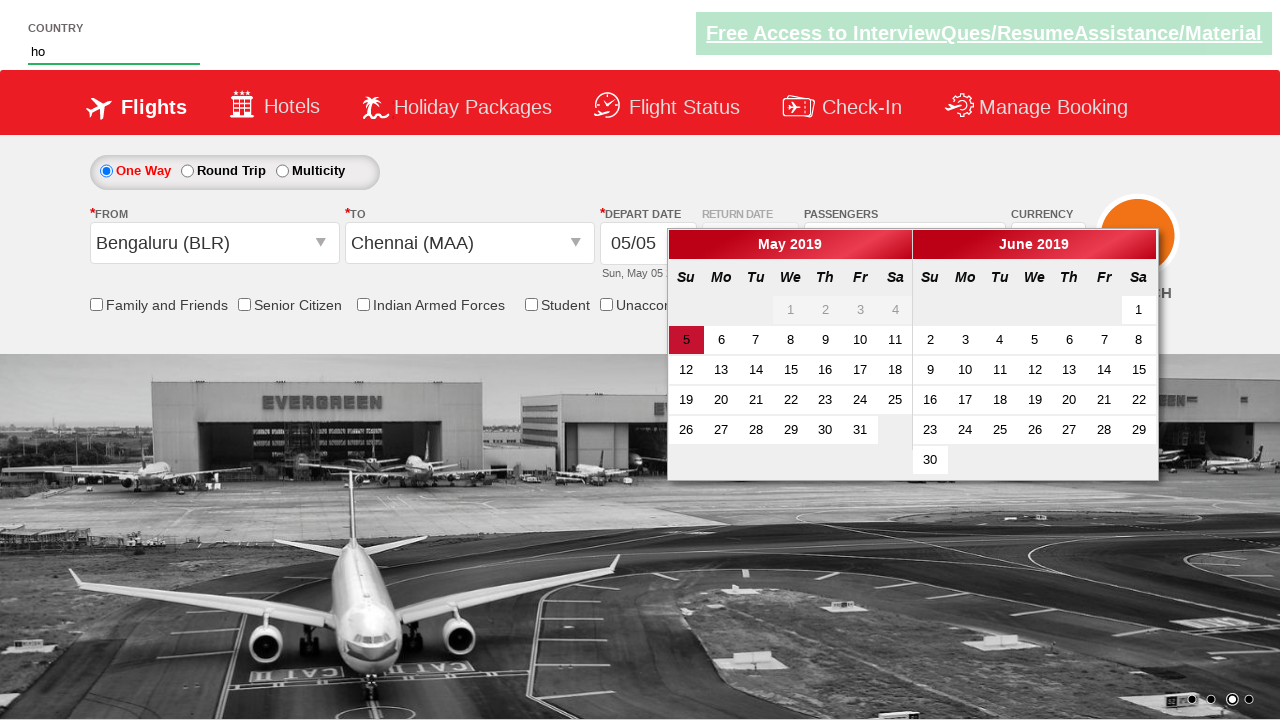

Located all autocomplete suggestions
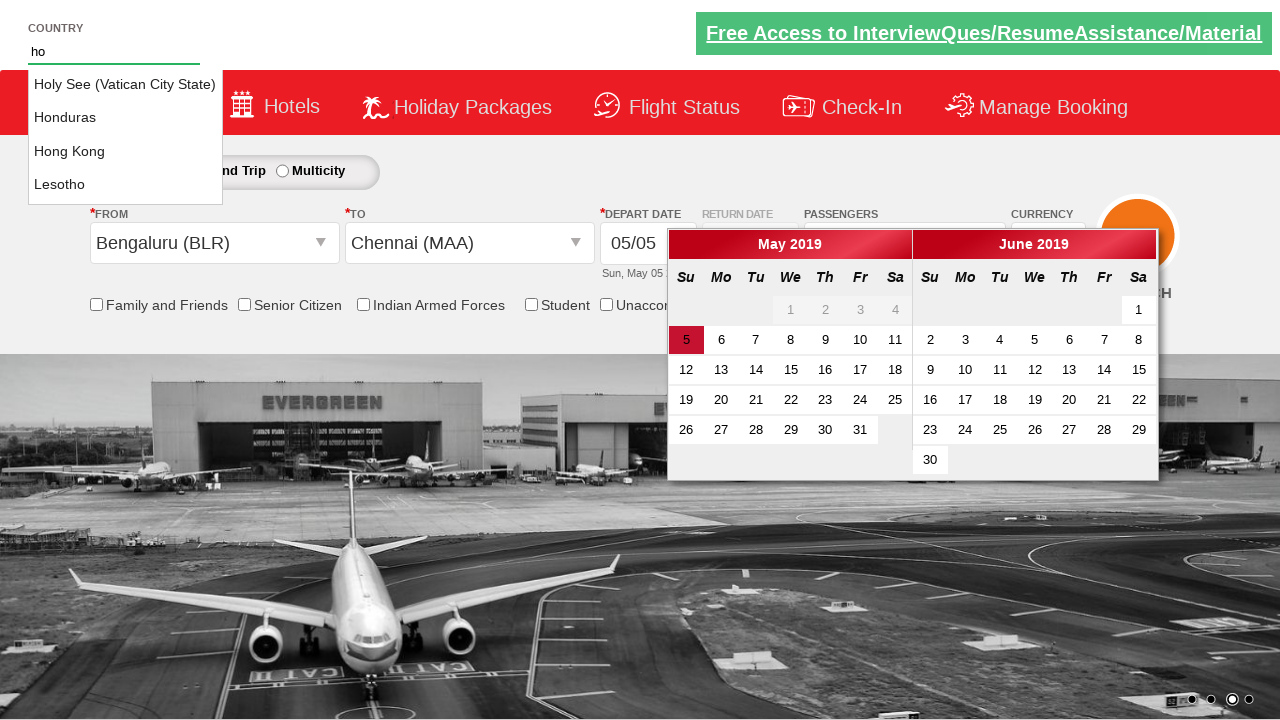

Selected Lesotho from autocomplete suggestions at (126, 185) on xpath=//ul[@id='ui-id-1']/li/a >> nth=3
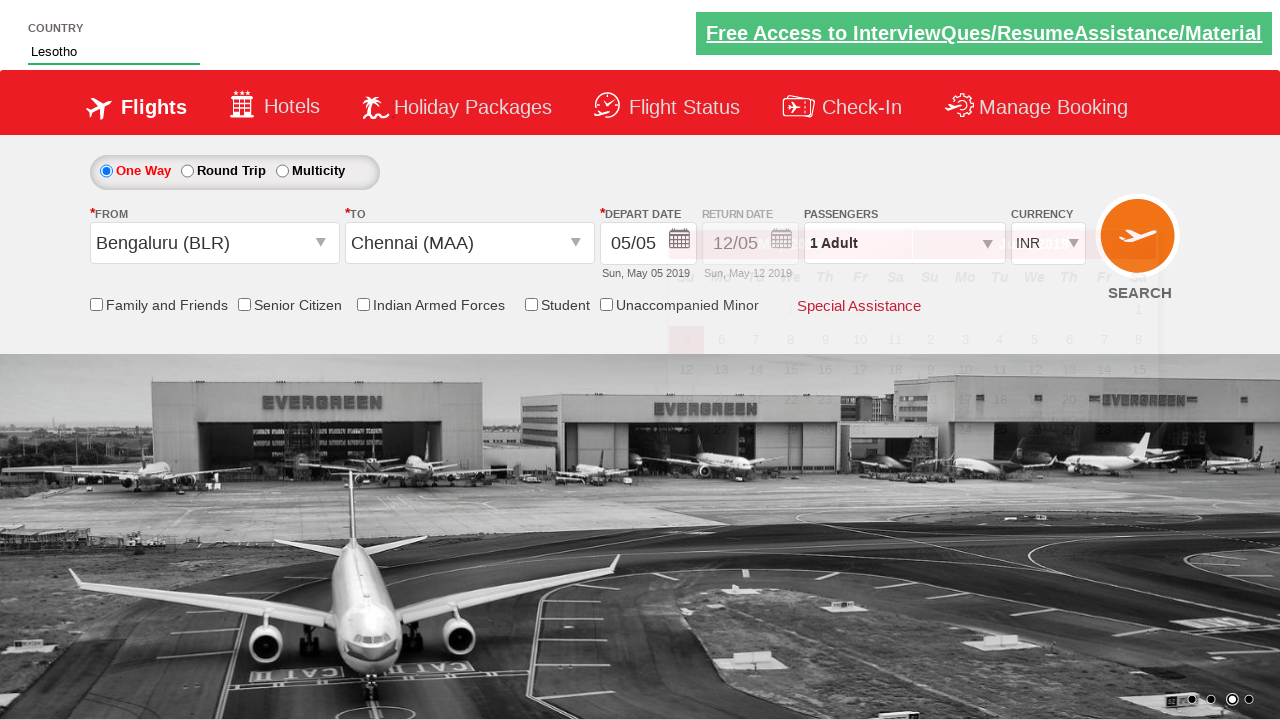

Waited 3 seconds before checking friends and family checkbox
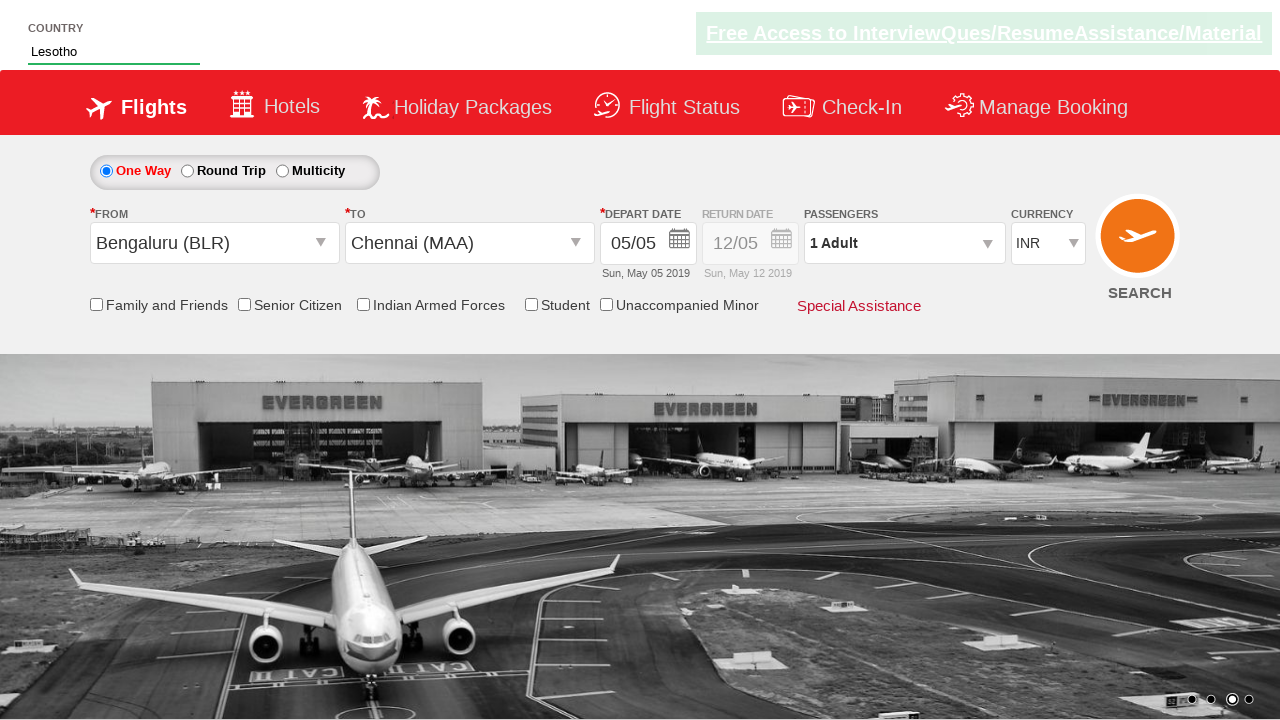

Checked the friends and family checkbox at (96, 304) on xpath=//input[contains(@id,'friendsandfamily')]
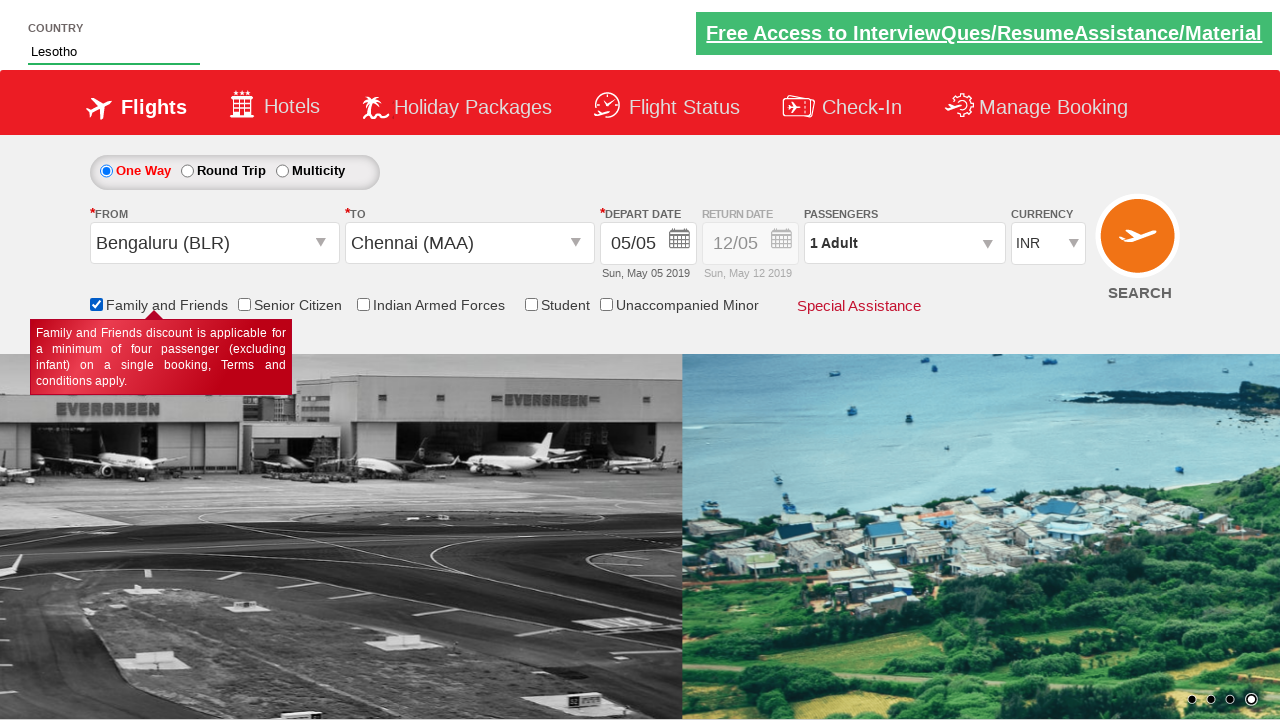

Waited 3 seconds after checking friends and family checkbox
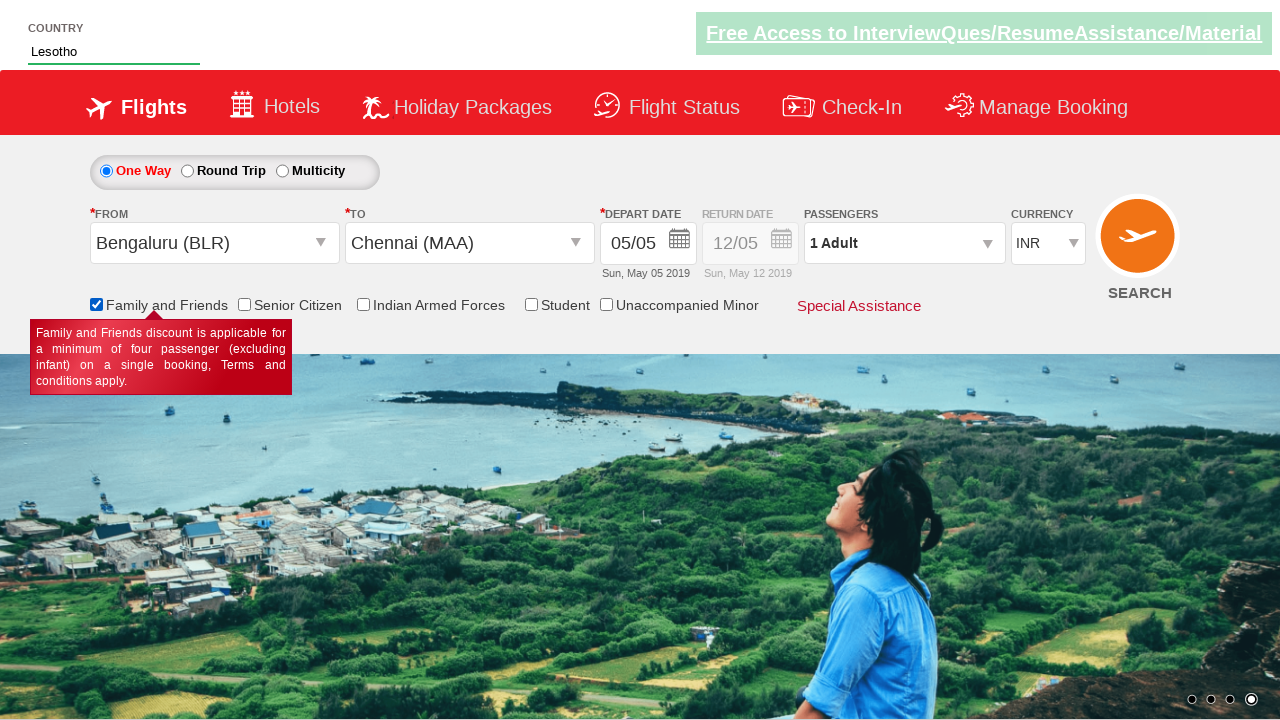

Clicked on Div1 element to test enable/disable state at (752, 250) on #Div1
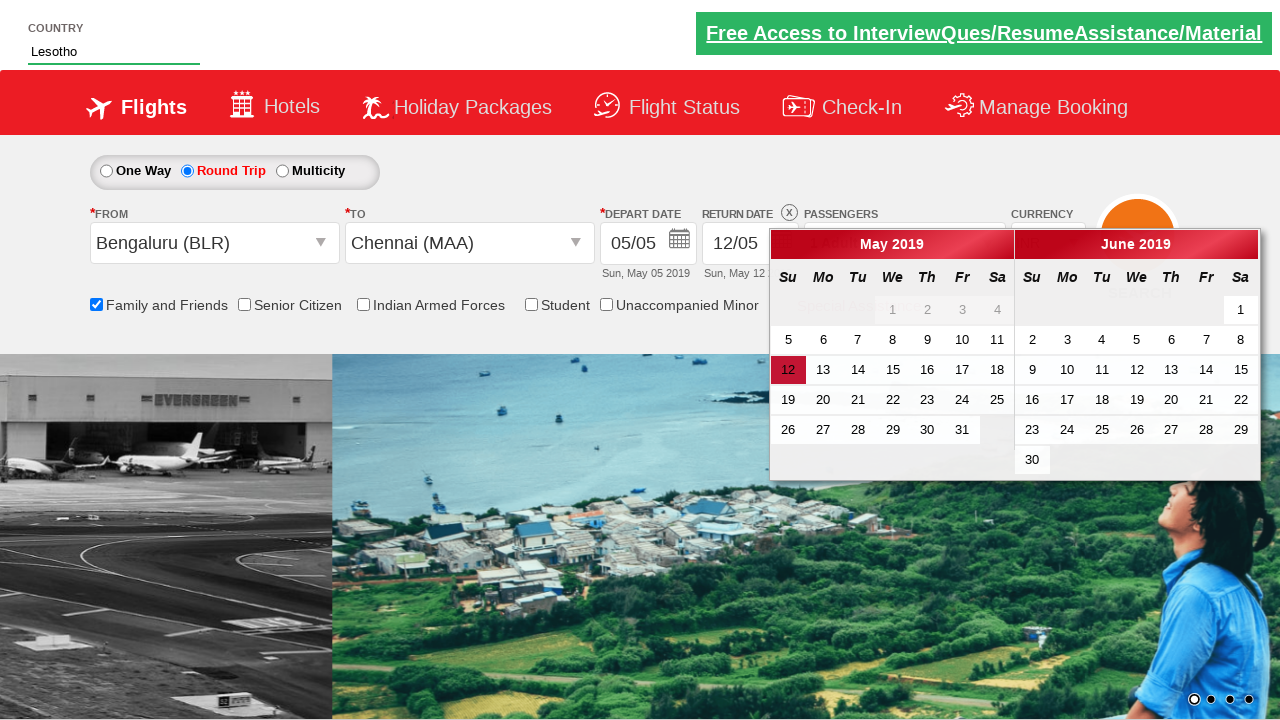

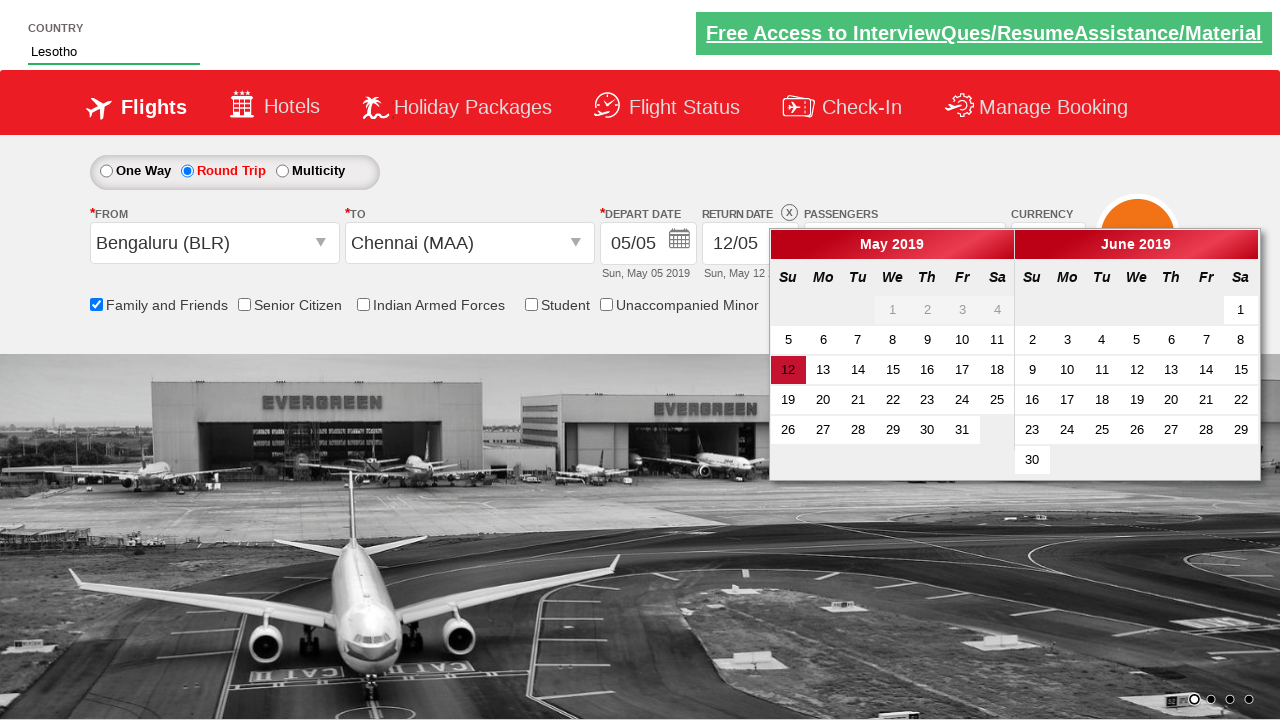